Tests selecting options from a dropdown by visible text, value, and index, then verifies each selection is properly applied.

Starting URL: https://www.selenium.dev/selenium/web/formPage.html

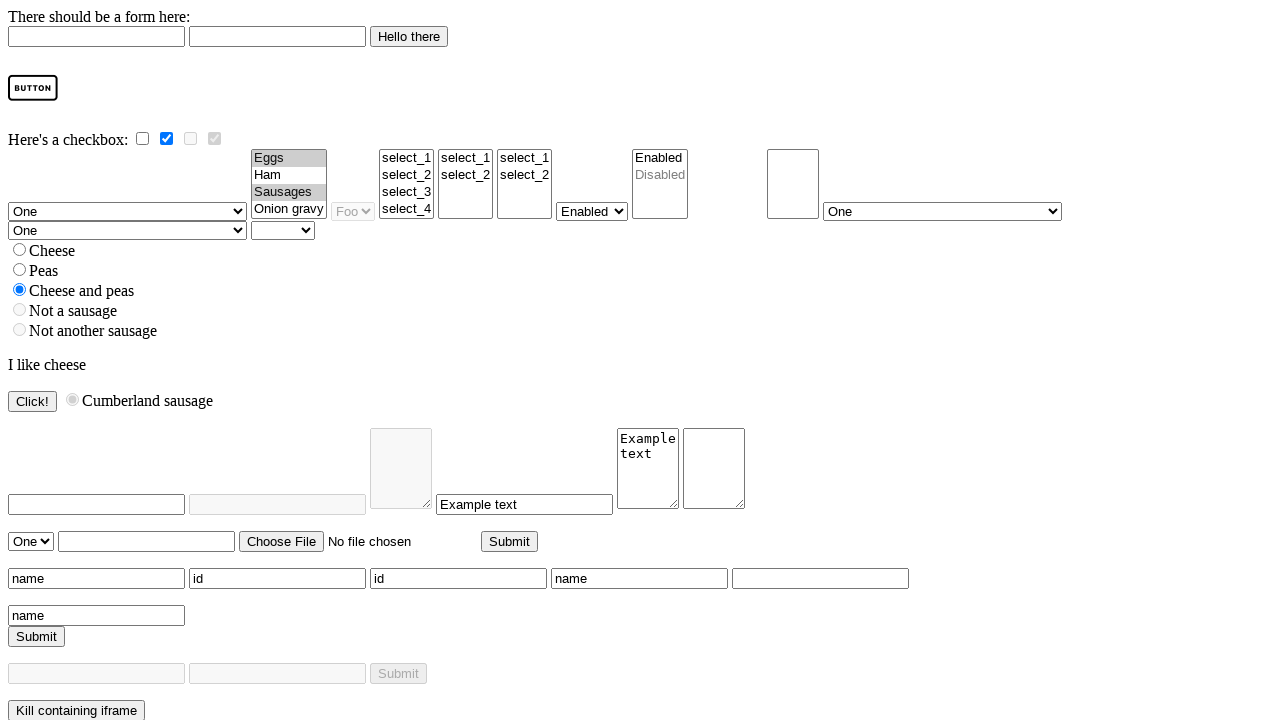

Navigated to form page
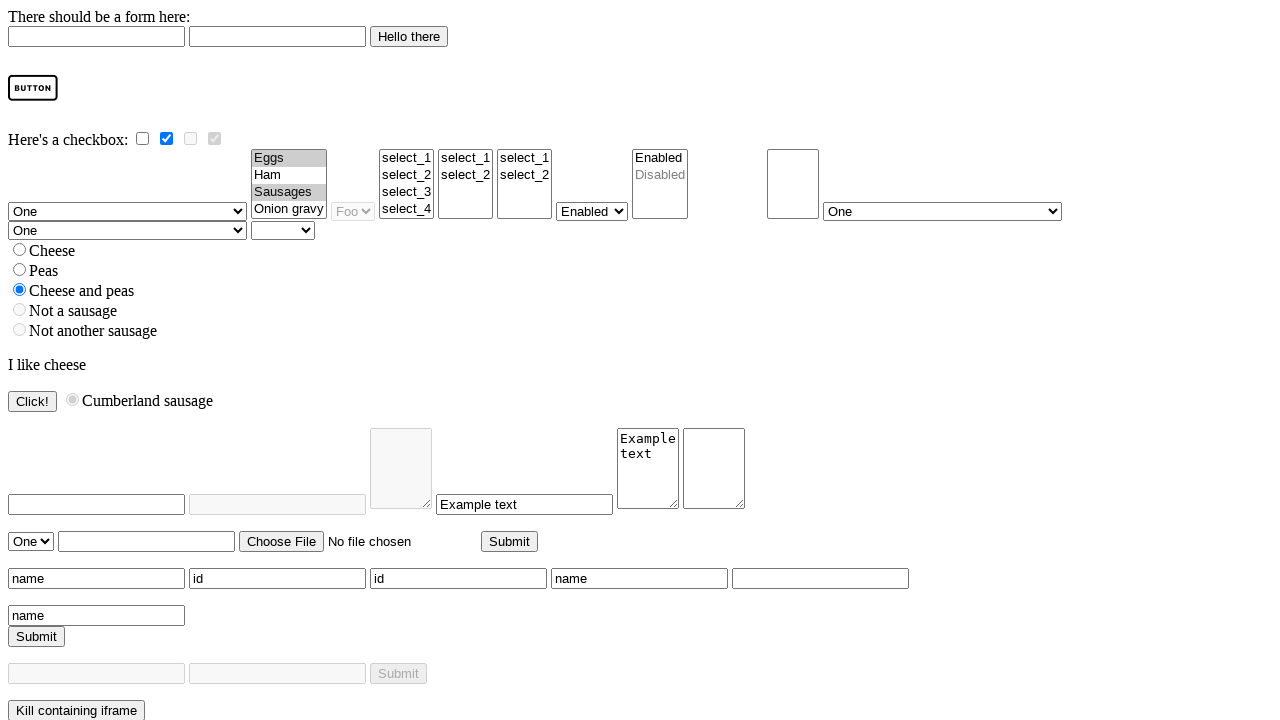

Located dropdown element with name 'selectomatic'
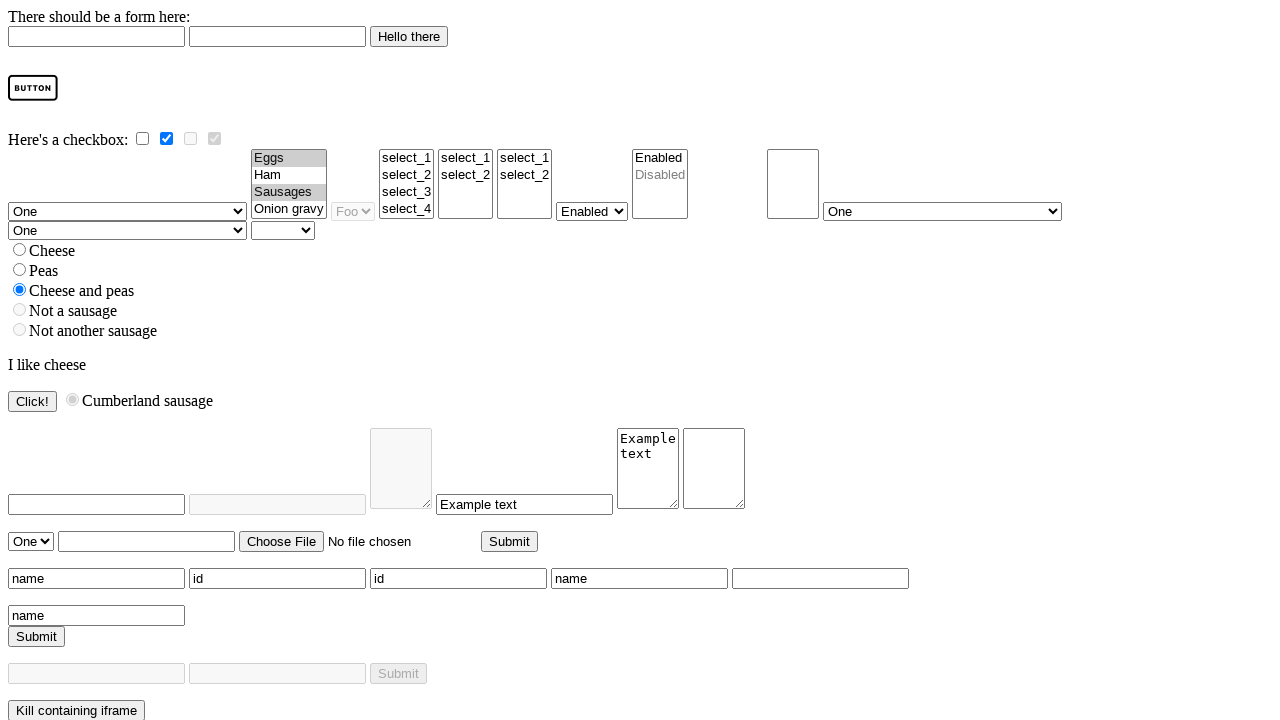

Selected option 'Four' by visible text on select[name='selectomatic']
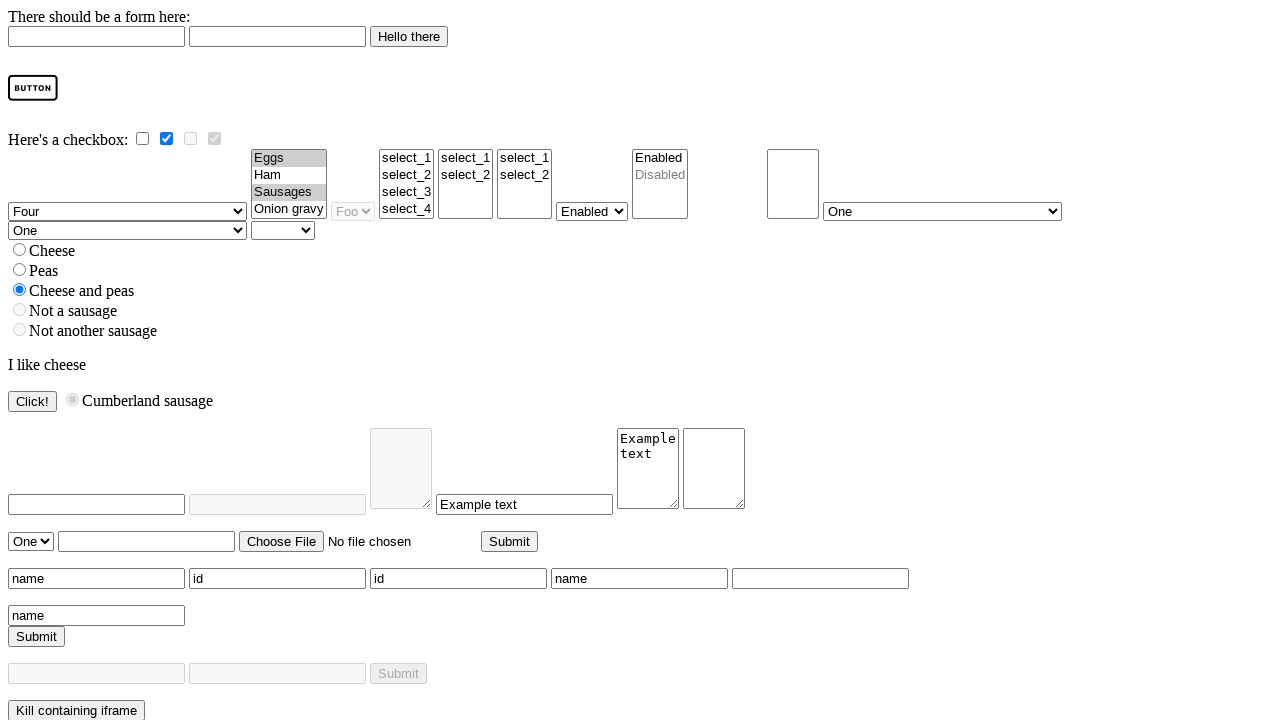

Verified that 'Four' option is selected
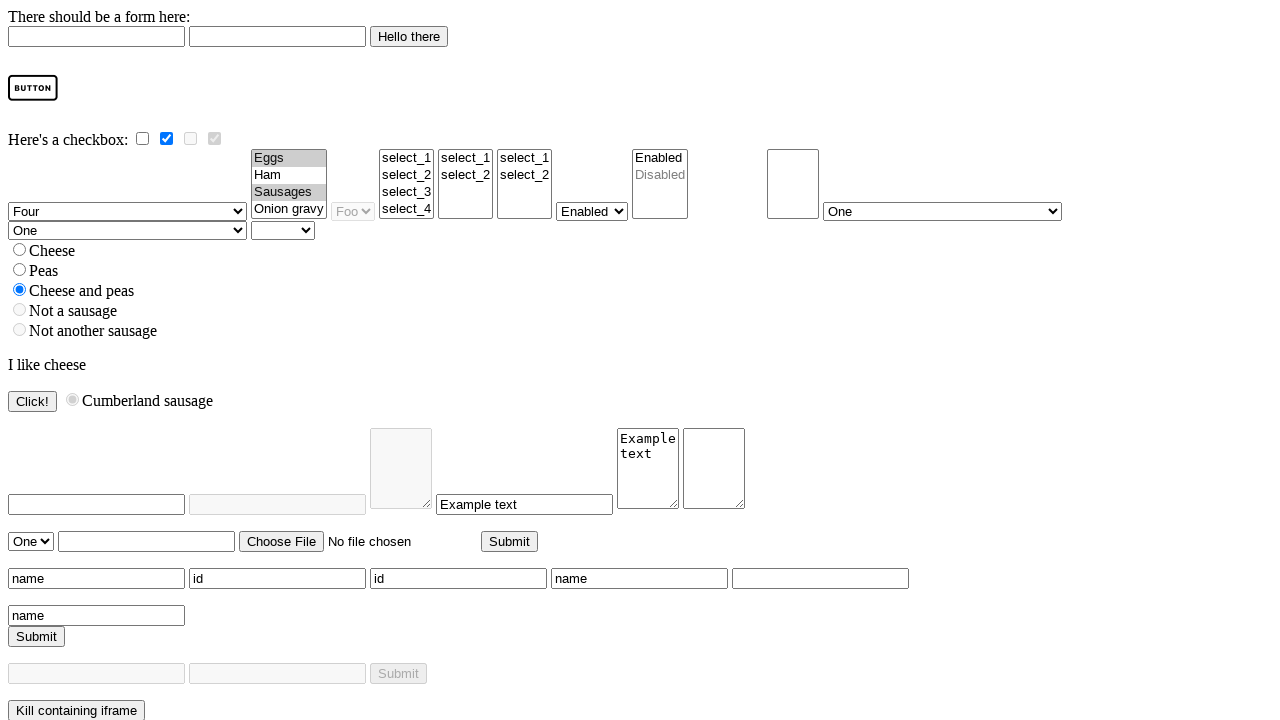

Selected option with value 'two' on select[name='selectomatic']
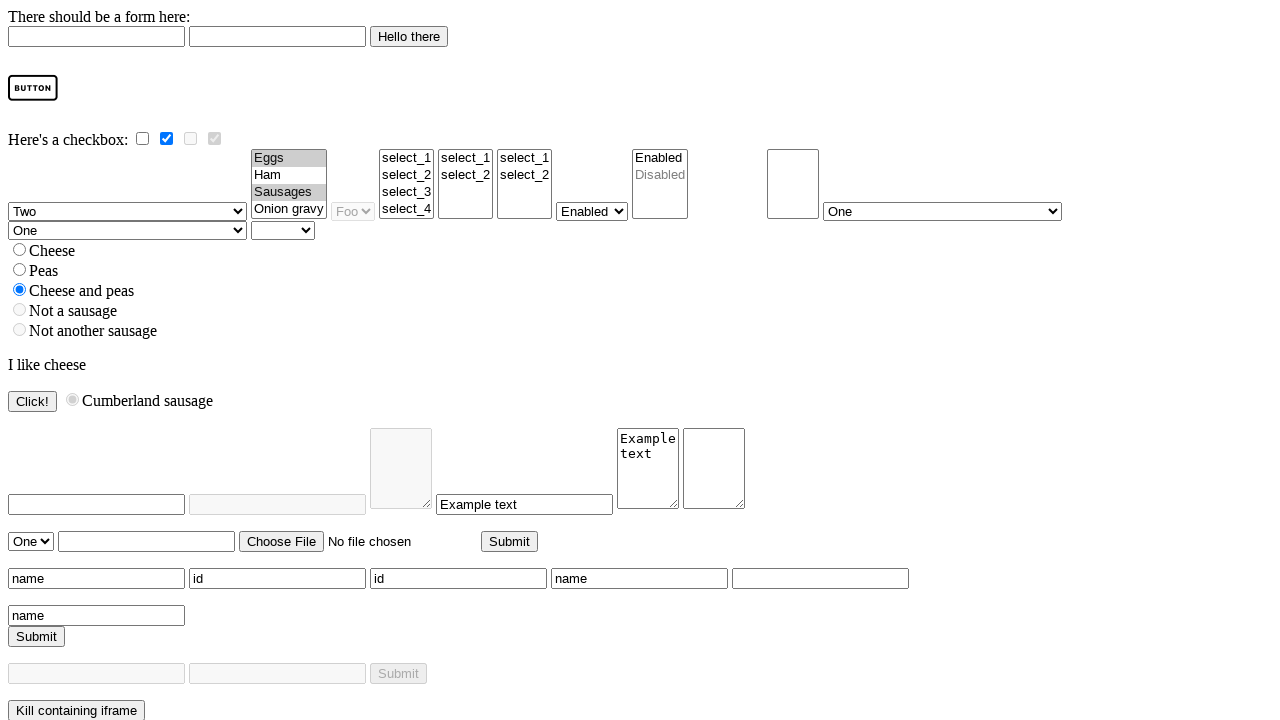

Verified that option with value 'two' is selected
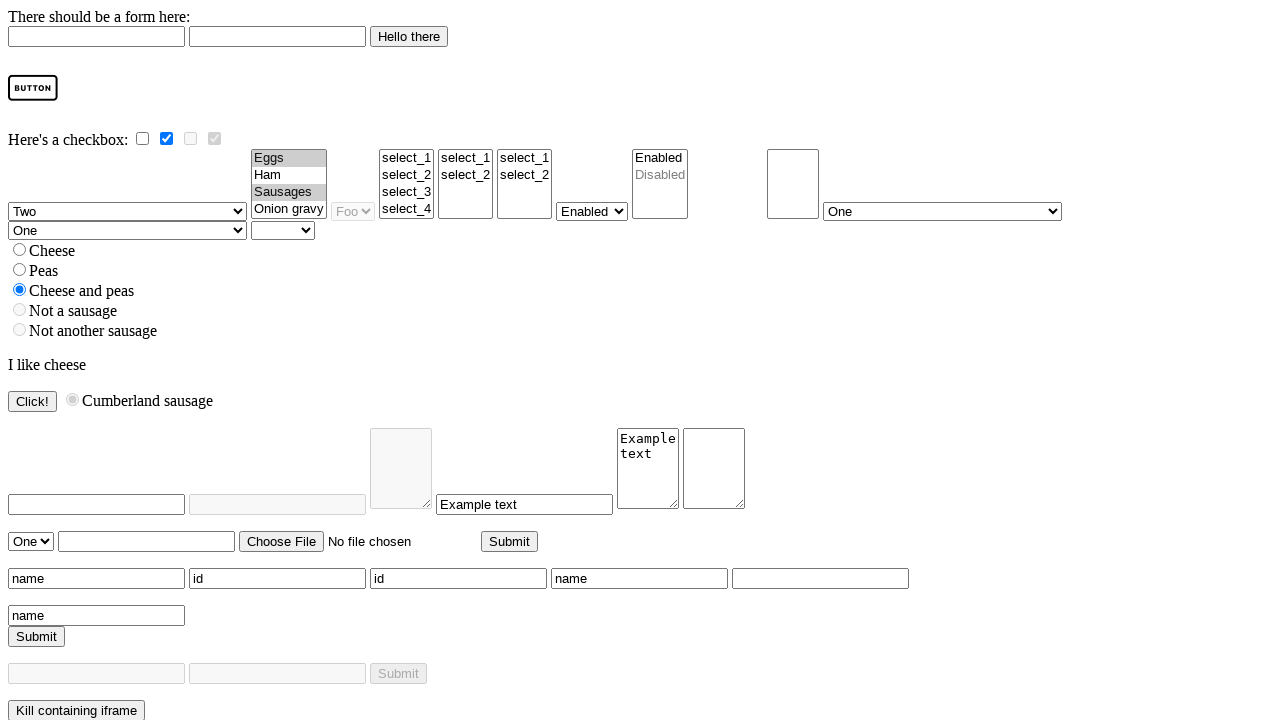

Selected option at index 3 (4th option) on select[name='selectomatic']
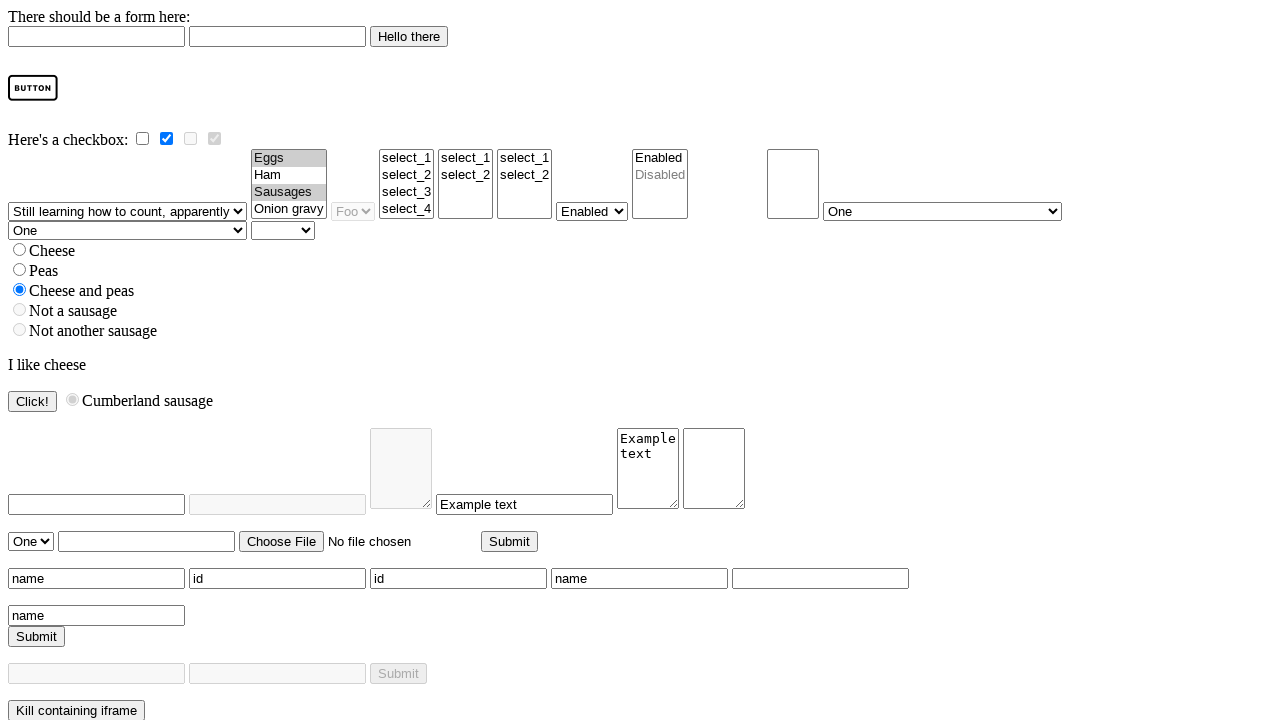

Verified that 4th option with value 'still learning how to count, apparently' is selected
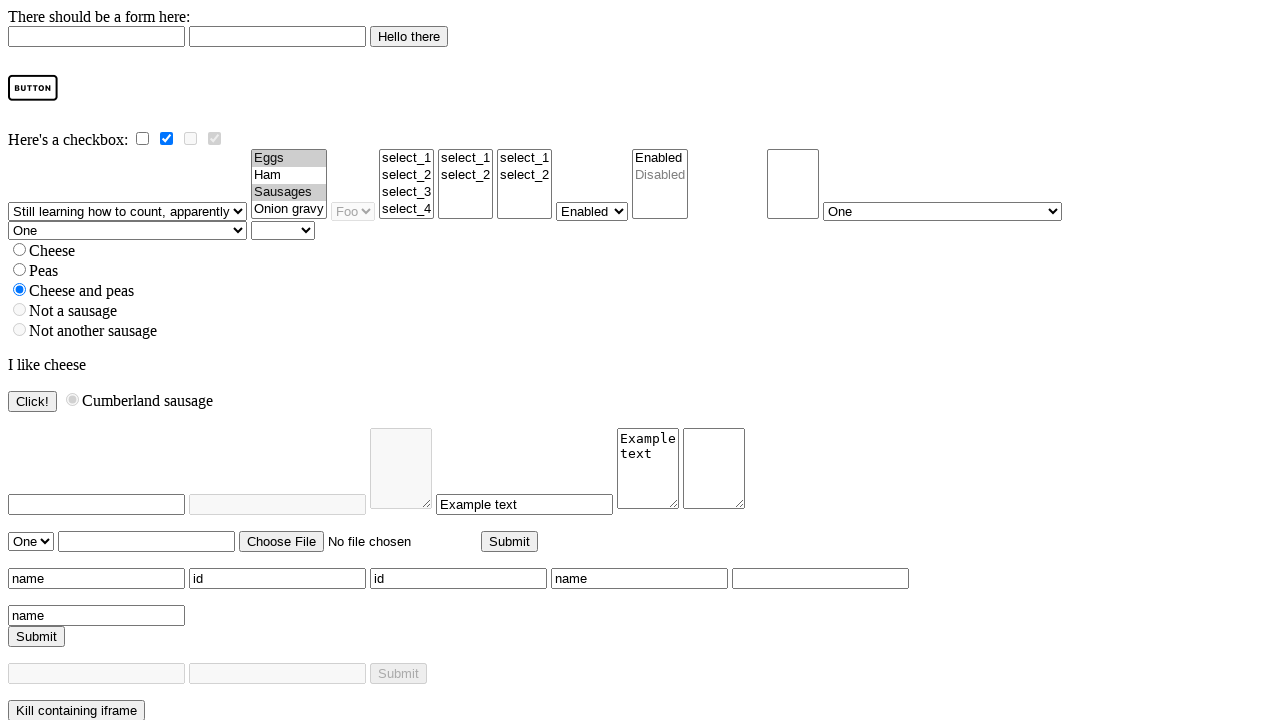

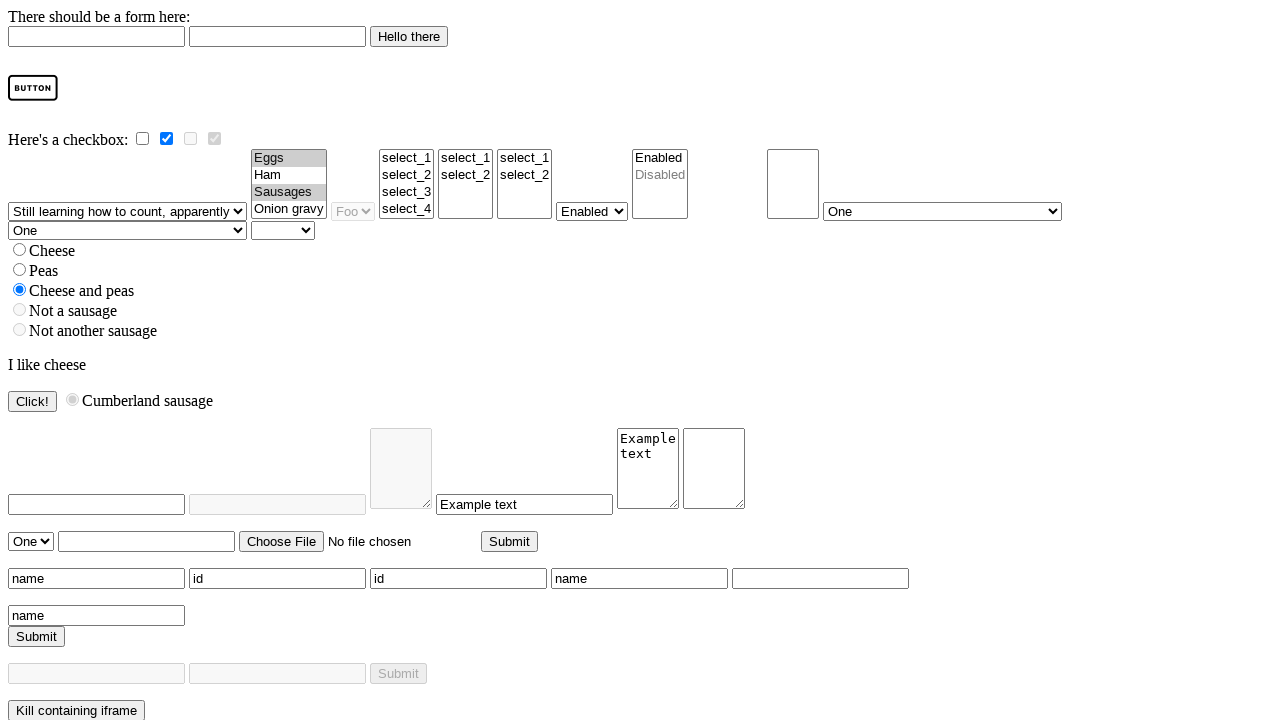